Tests registration with an existing username to verify the appropriate error message is displayed when a duplicate username is used.

Starting URL: http://parabank.parasoft.com/parabank/register.htm

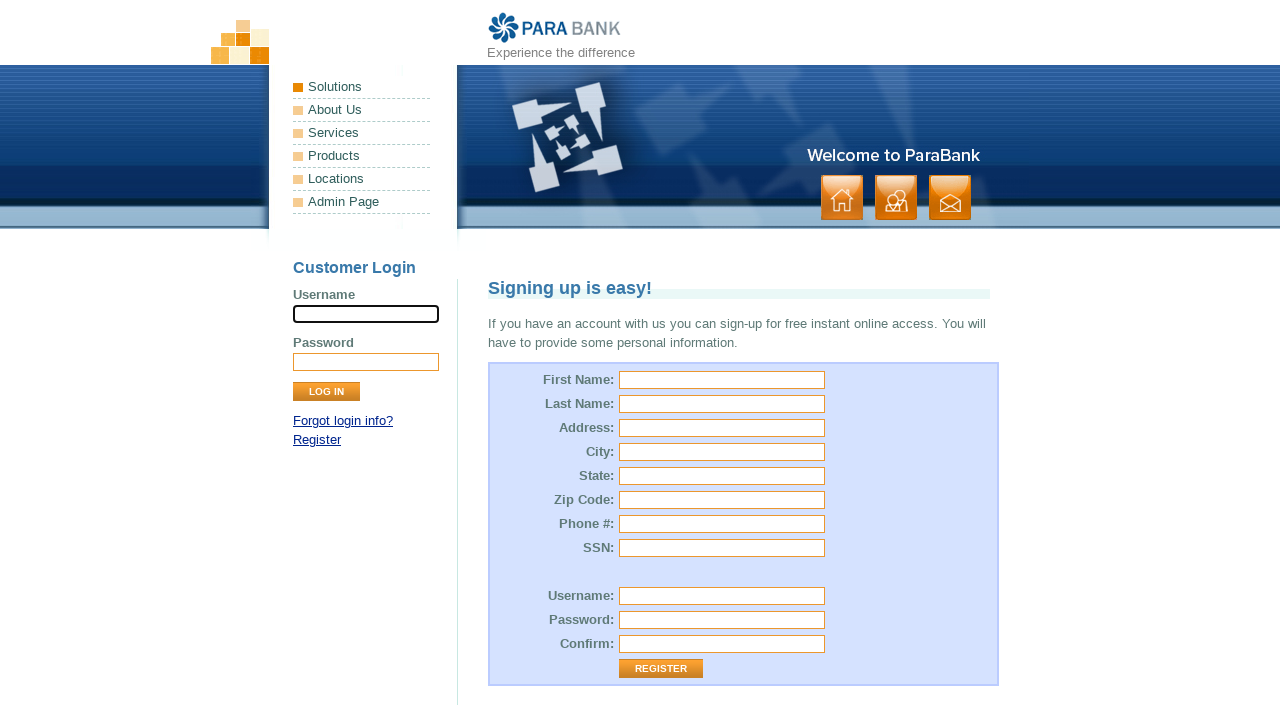

Filled first name field with 'Jane' on input[name='customer.firstName']
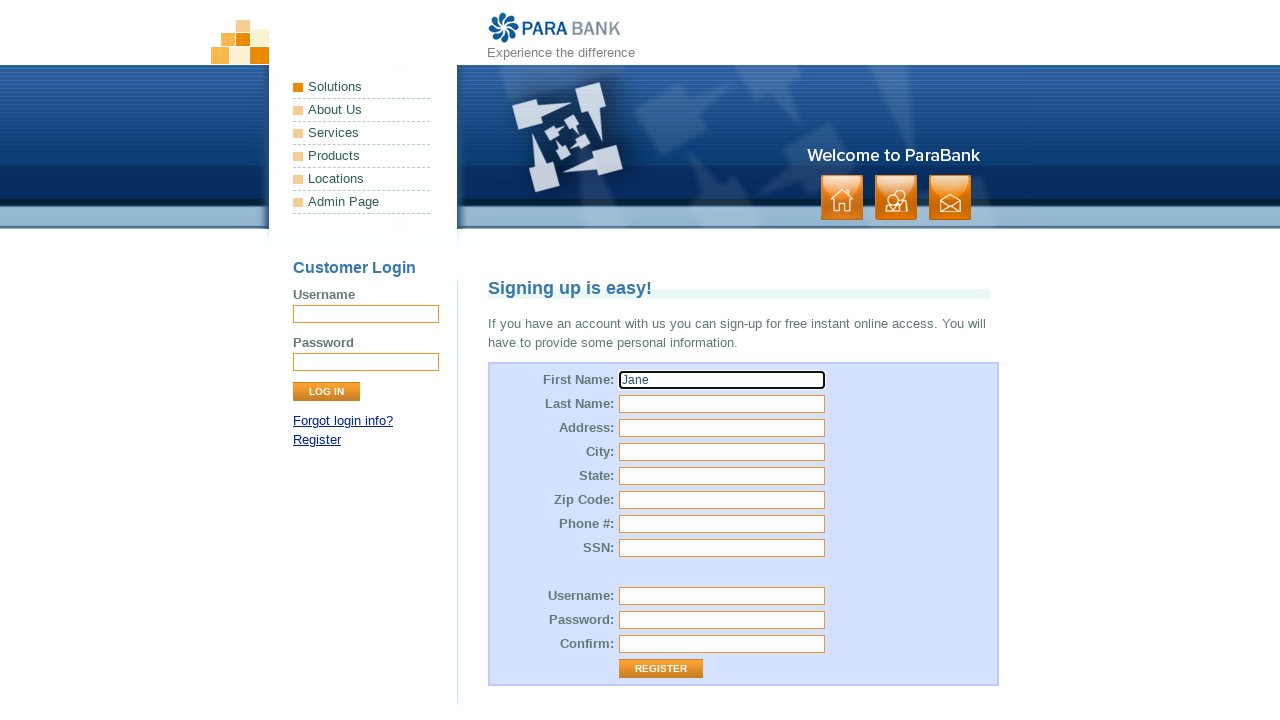

Filled last name field with 'Smith' on input#customer\.lastName
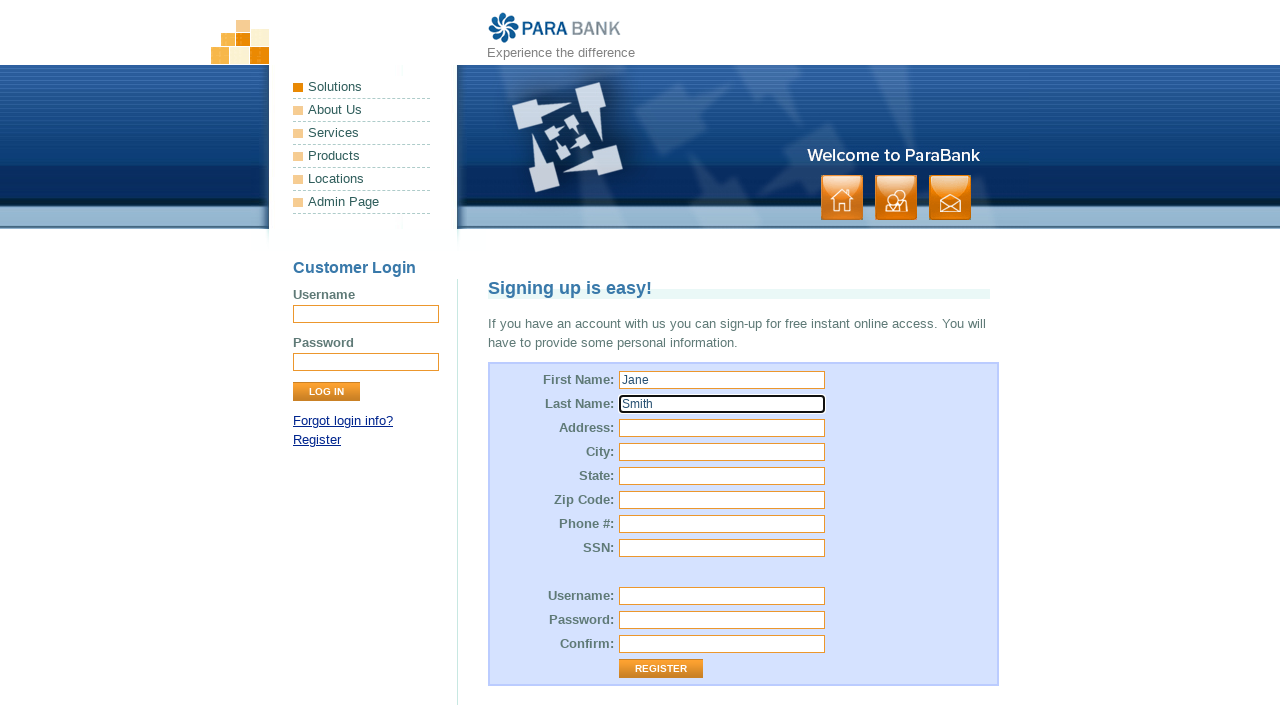

Filled street address field with 'Wielopole 1' on input#customer\.address\.street
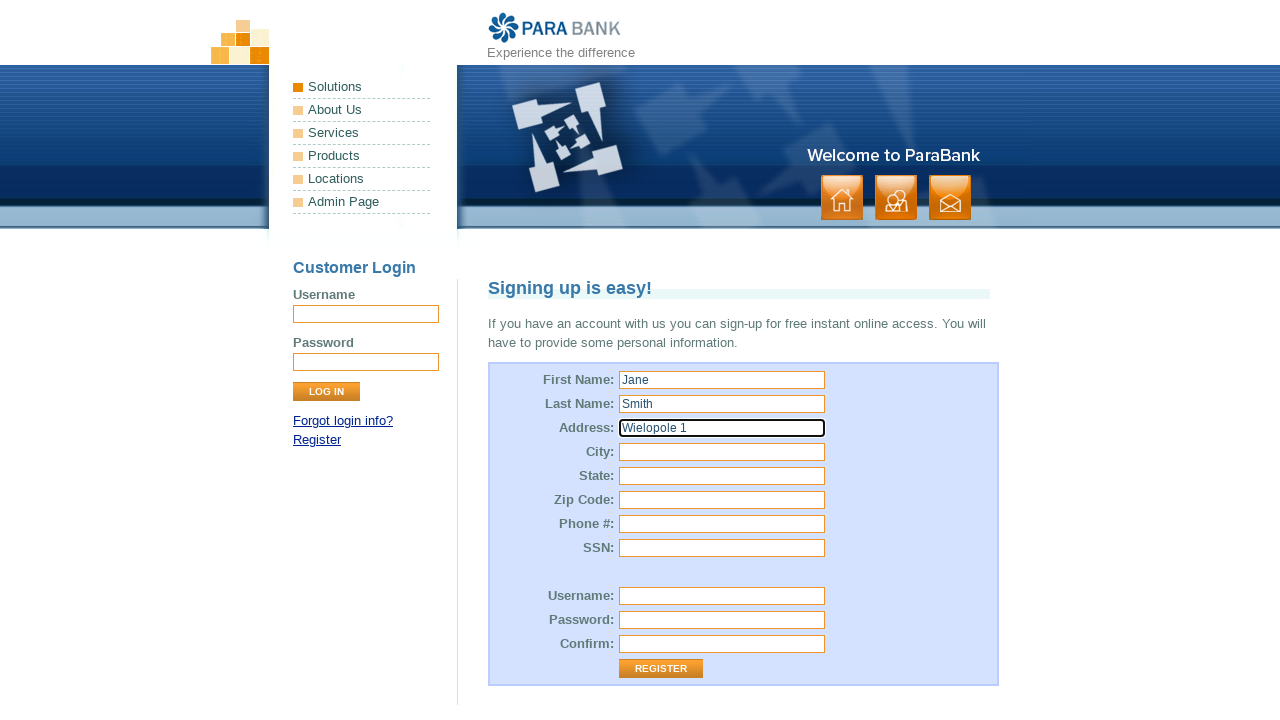

Filled city field with 'Krakow' on input#customer\.address\.city
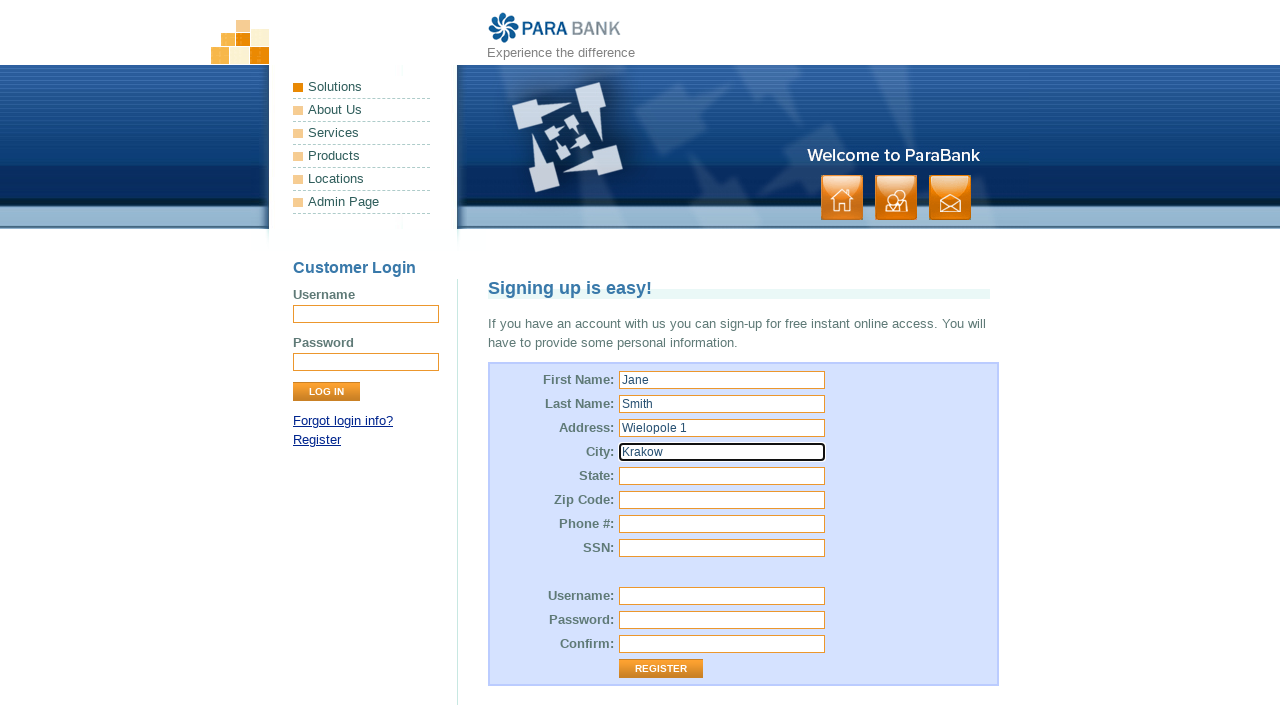

Filled state field with 'malopolska' on input[name='customer.address.state']
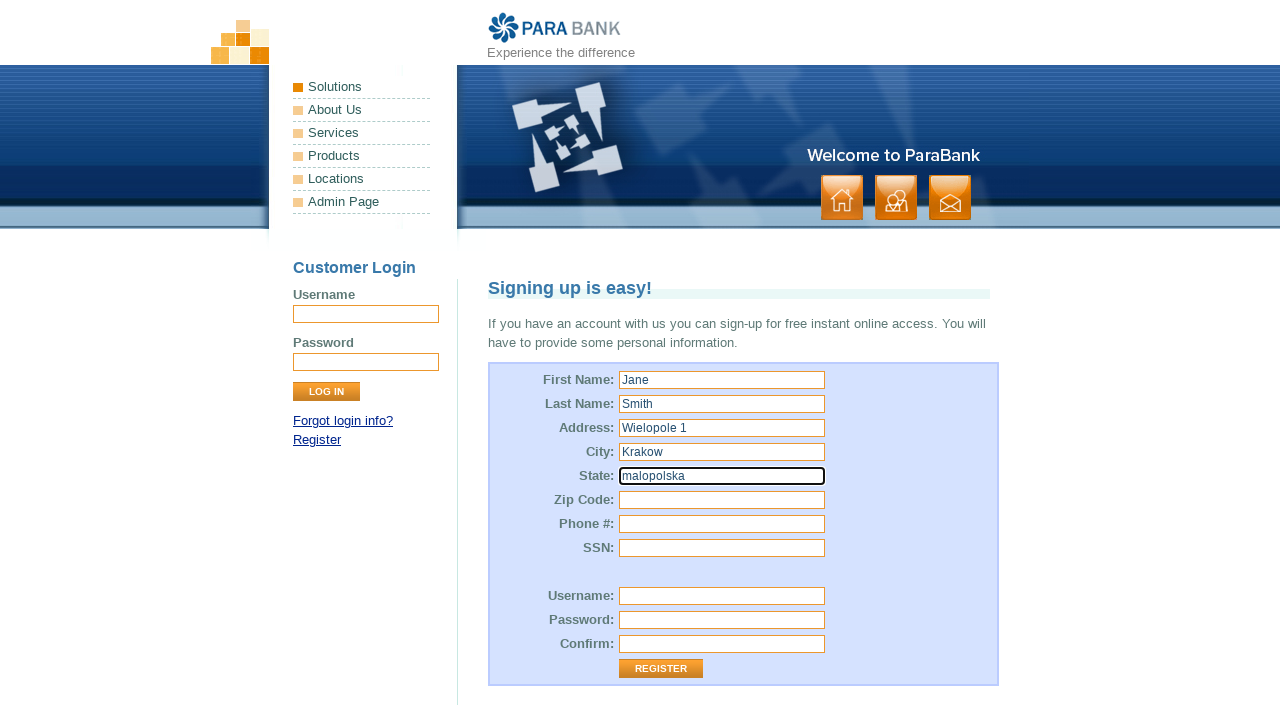

Filled zip code field with '32800' on input[name='customer.address.zipCode']
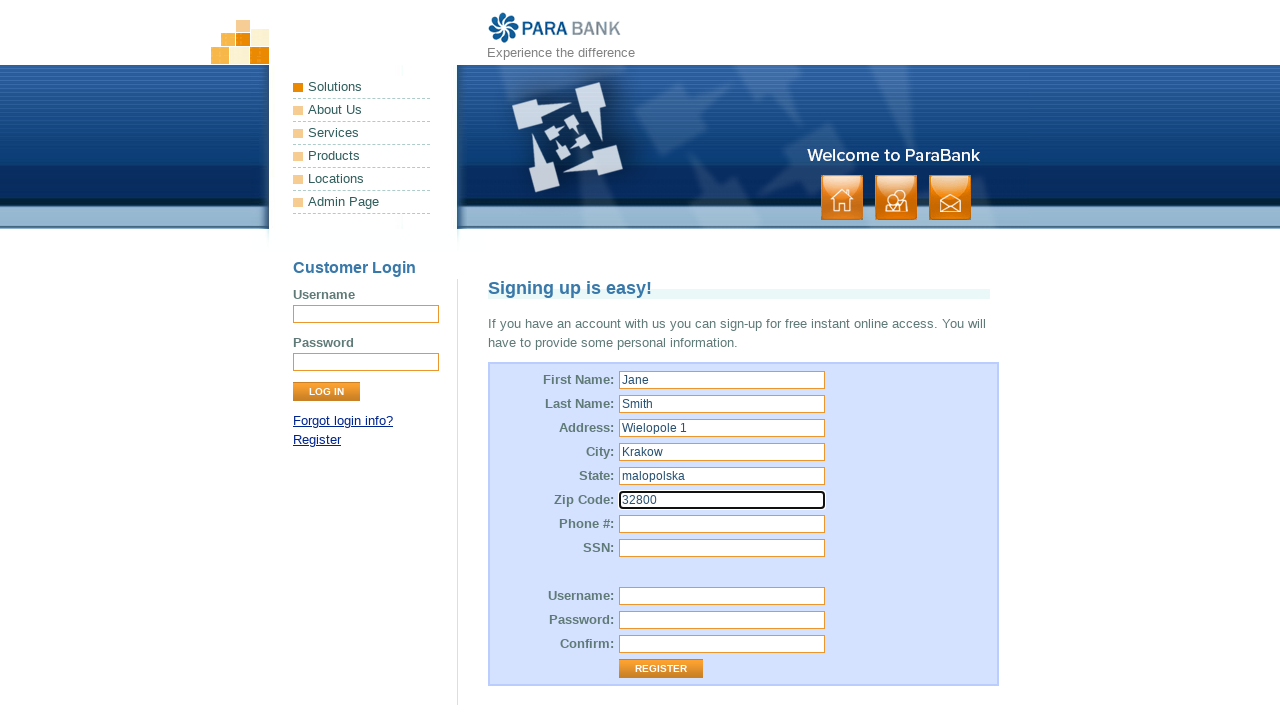

Filled phone number field with '1234567890' on input#customer\.phoneNumber
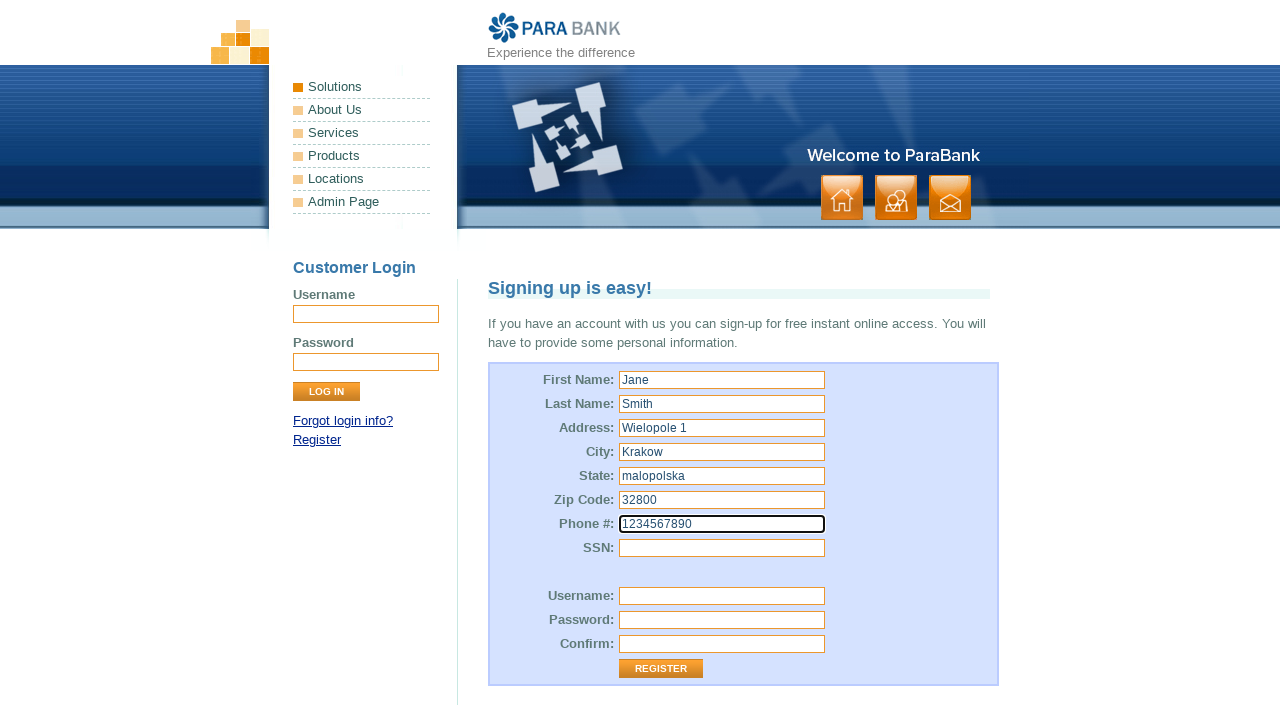

Filled SSN field with '1235' on input#customer\.ssn
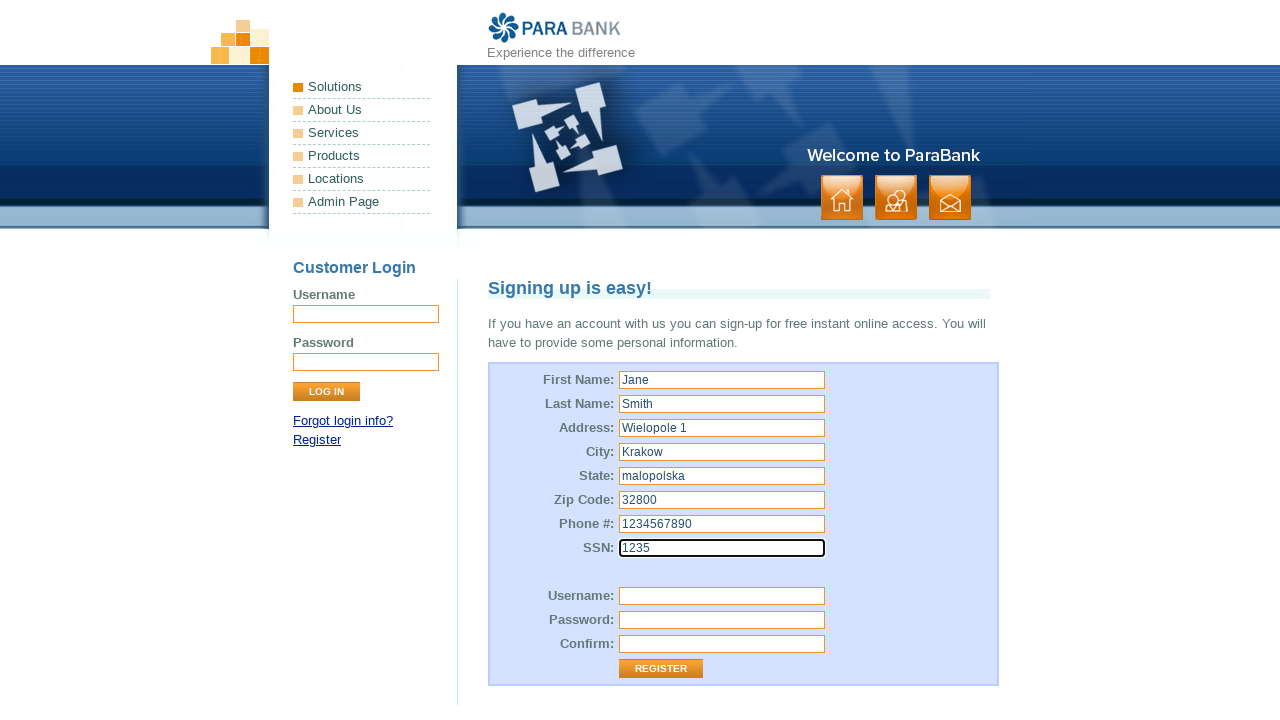

Filled username field with 'john' (existing username) on input#customer\.username
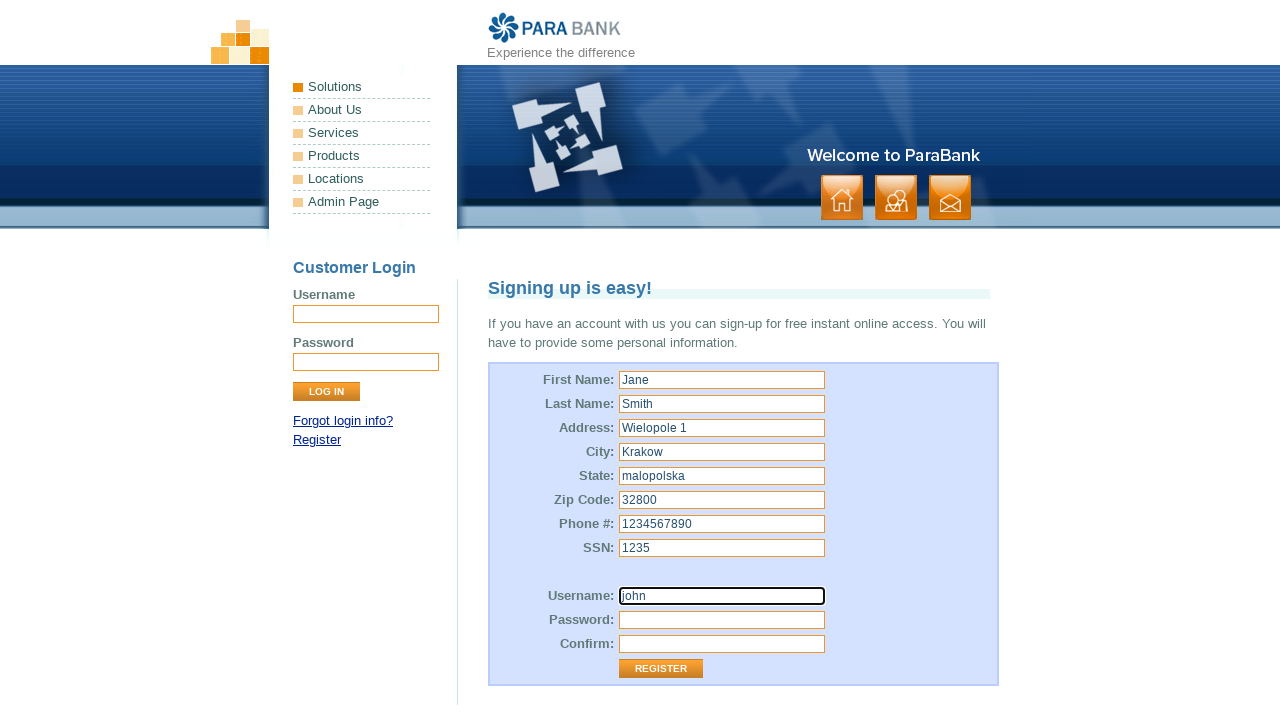

Filled password field with '123456789' on input[name='customer.password']
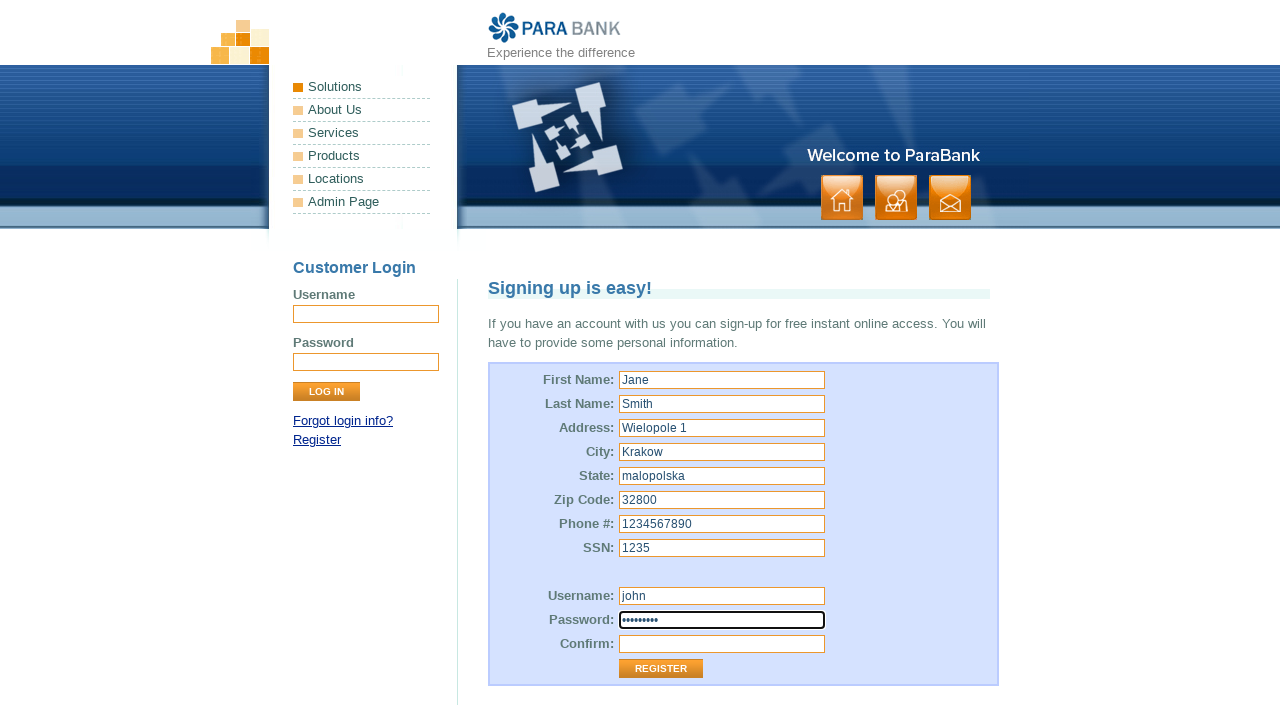

Filled repeated password field with '123456789' on input[name='repeatedPassword']
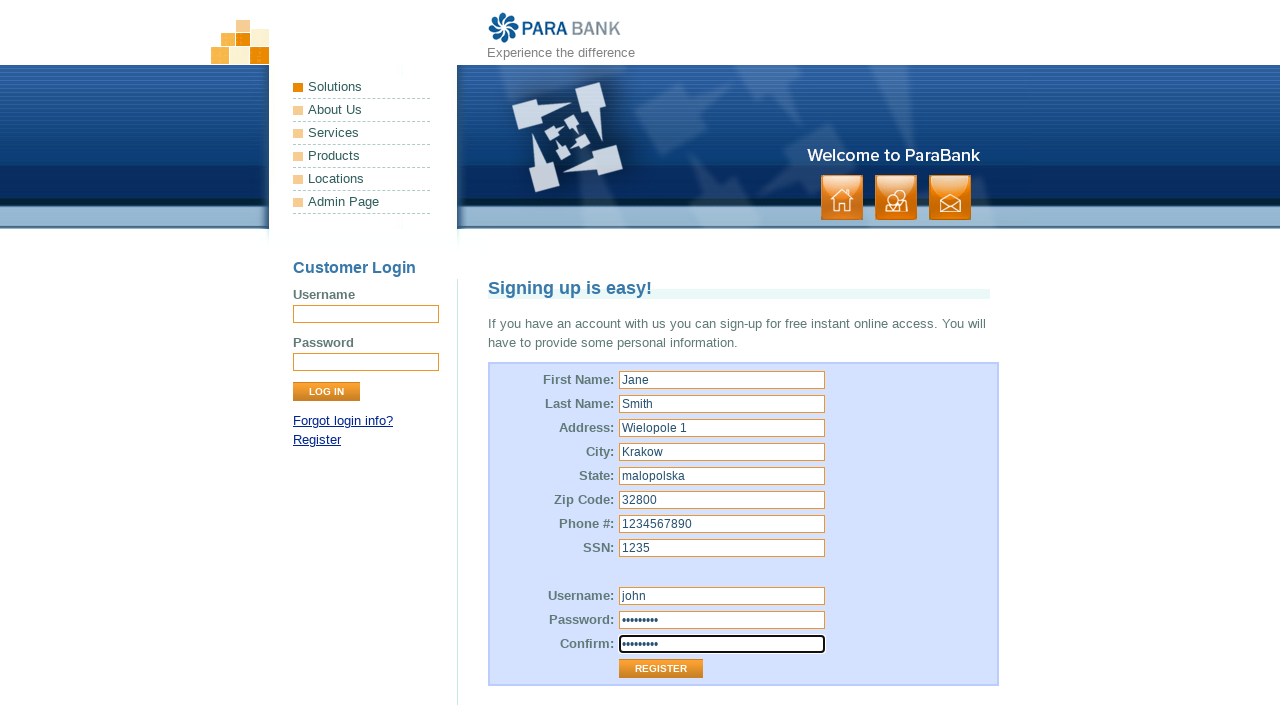

Clicked Register button to submit form at (661, 669) on input[value='Register']
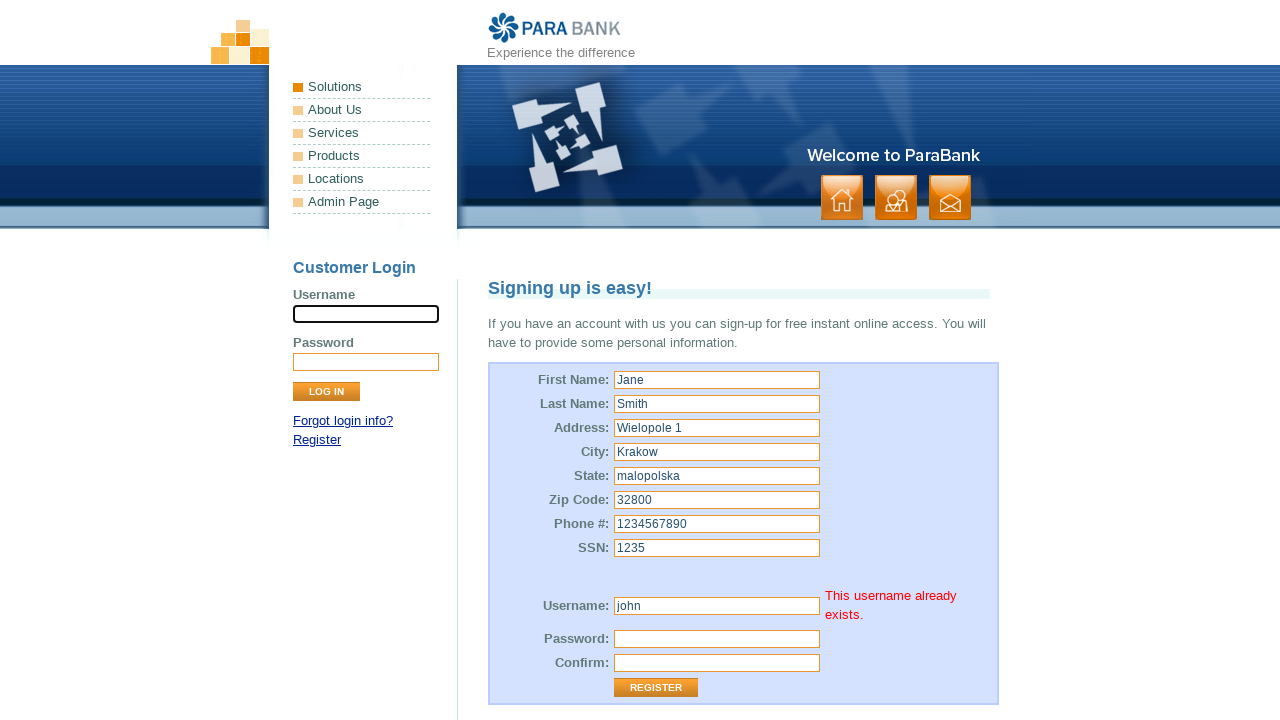

Error message 'This username already exists.' was displayed
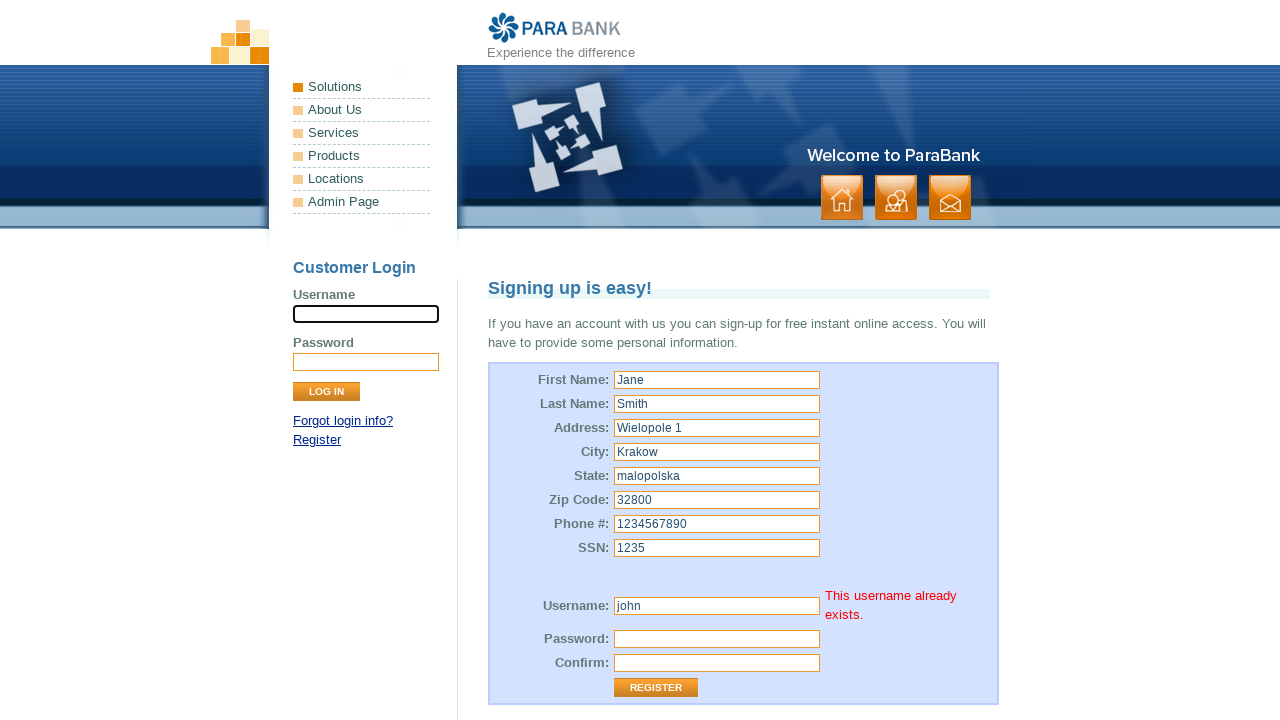

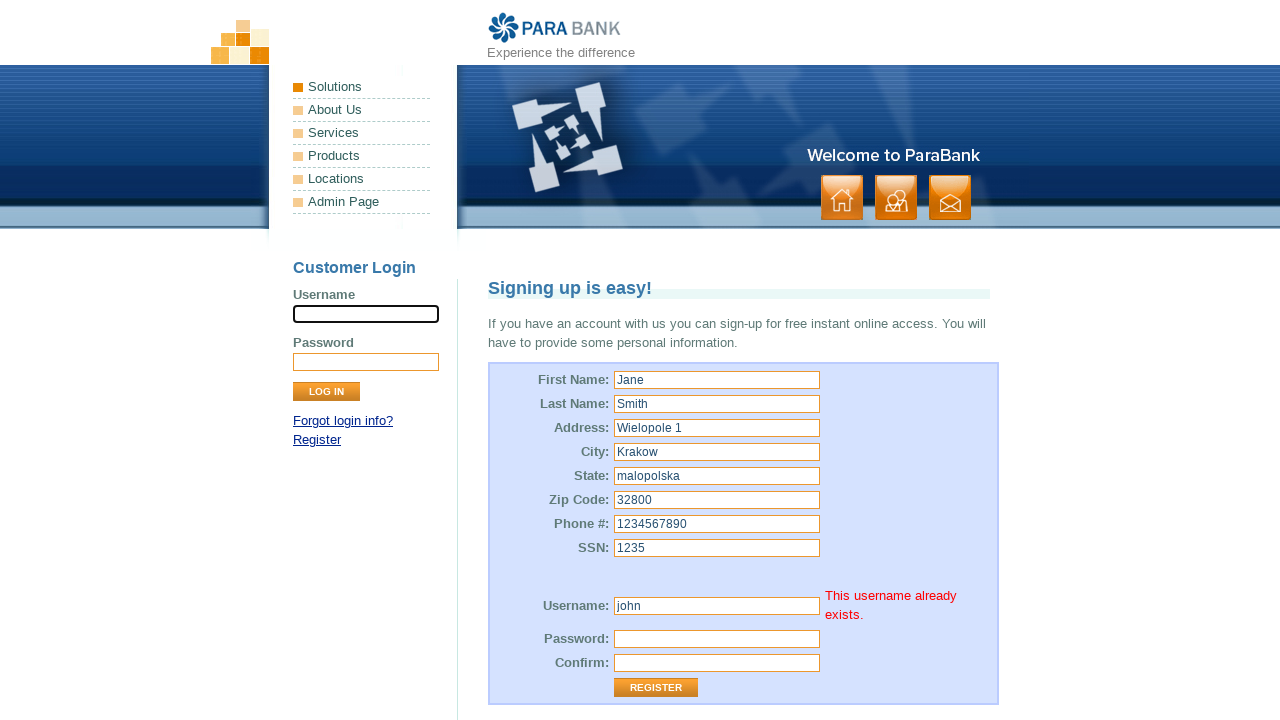